Tests editing a todo item by double-clicking, changing the text, and pressing Enter

Starting URL: https://demo.playwright.dev/todomvc

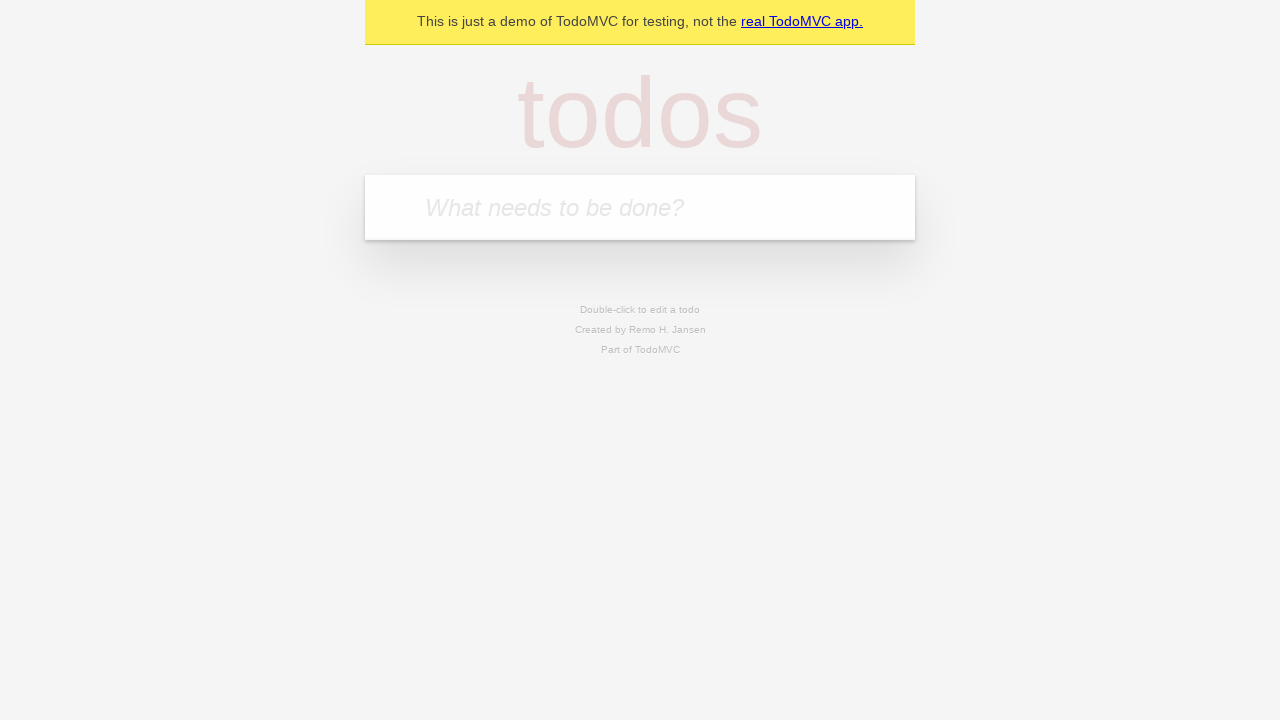

Filled new todo input with 'buy some cheese' on internal:attr=[placeholder="What needs to be done?"i]
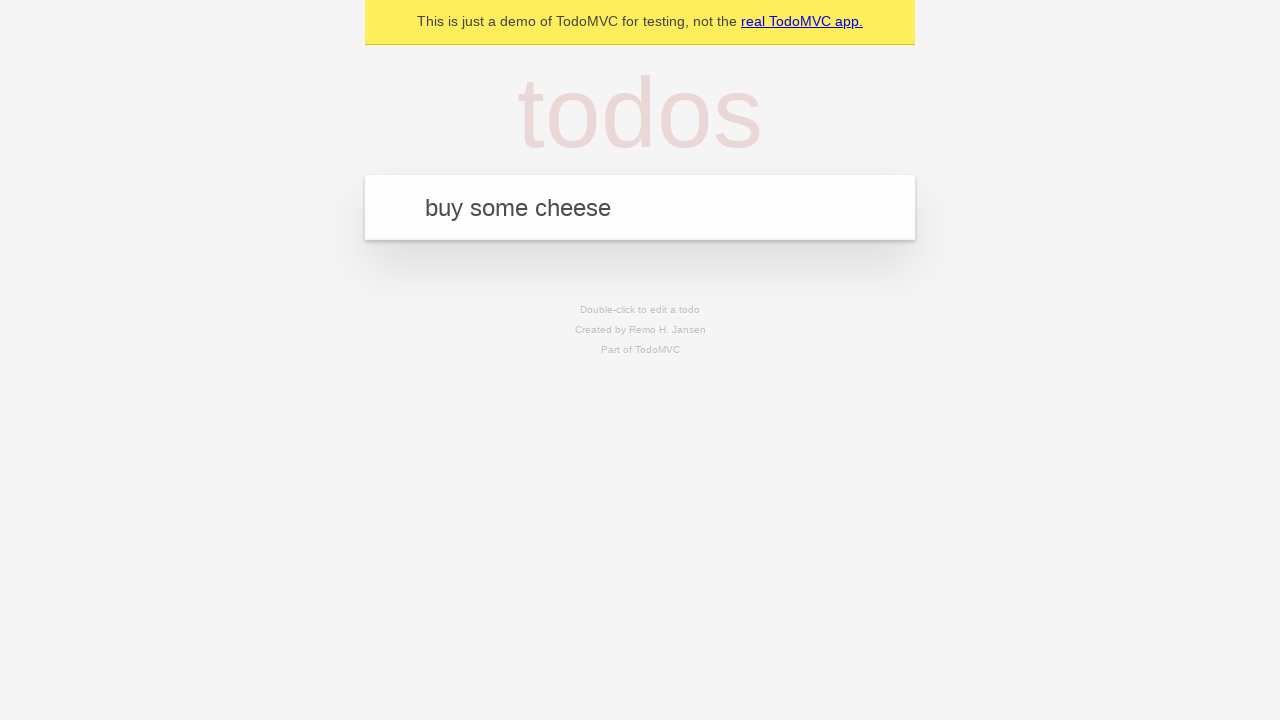

Pressed Enter to create todo item 'buy some cheese' on internal:attr=[placeholder="What needs to be done?"i]
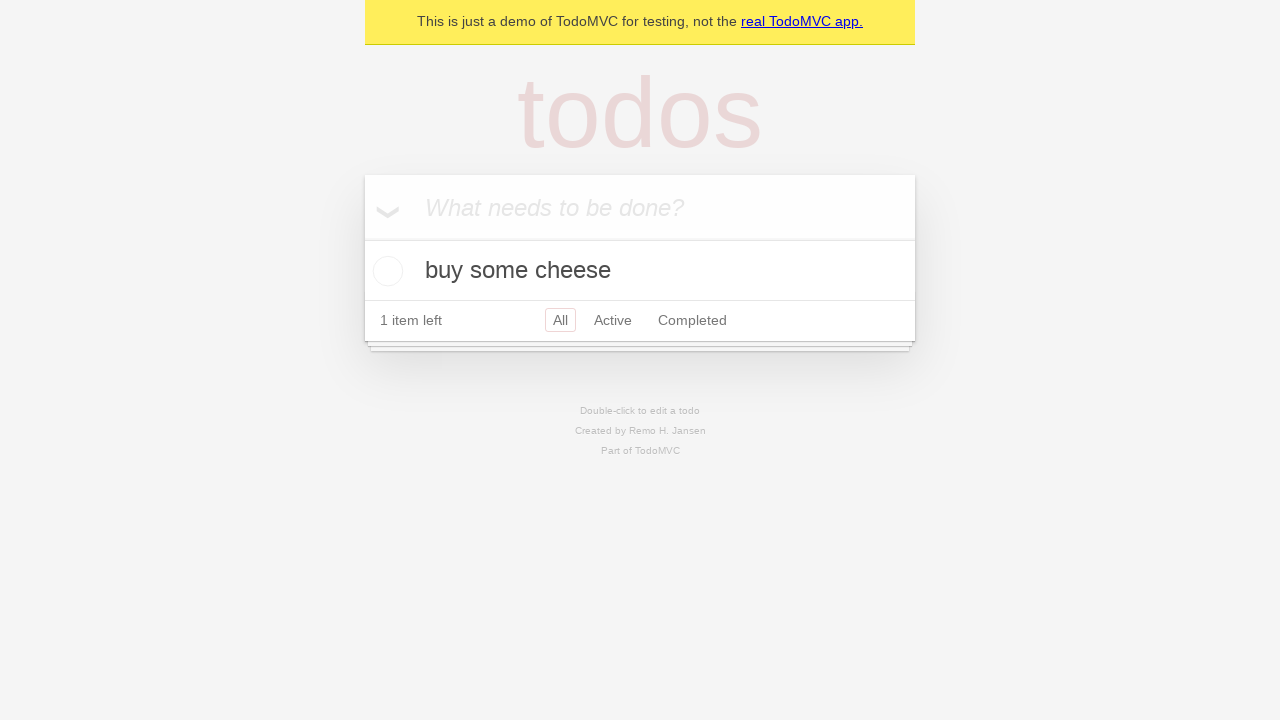

Filled new todo input with 'feed the cat' on internal:attr=[placeholder="What needs to be done?"i]
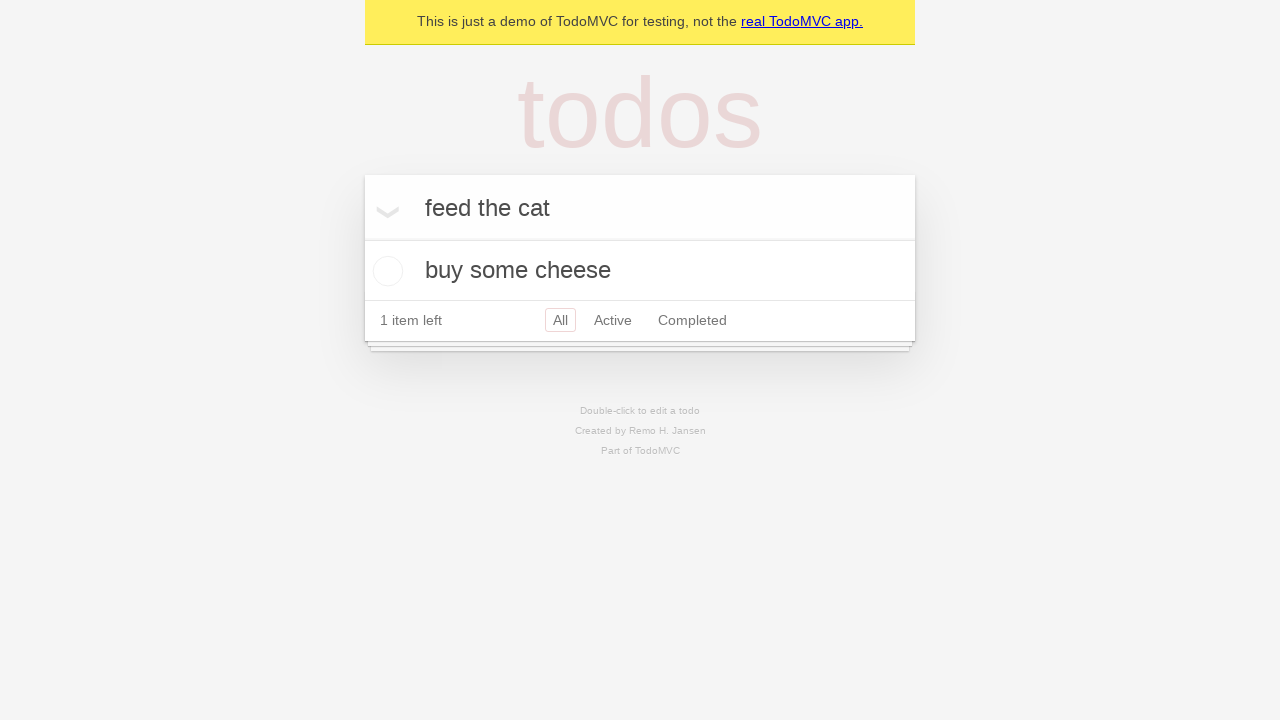

Pressed Enter to create todo item 'feed the cat' on internal:attr=[placeholder="What needs to be done?"i]
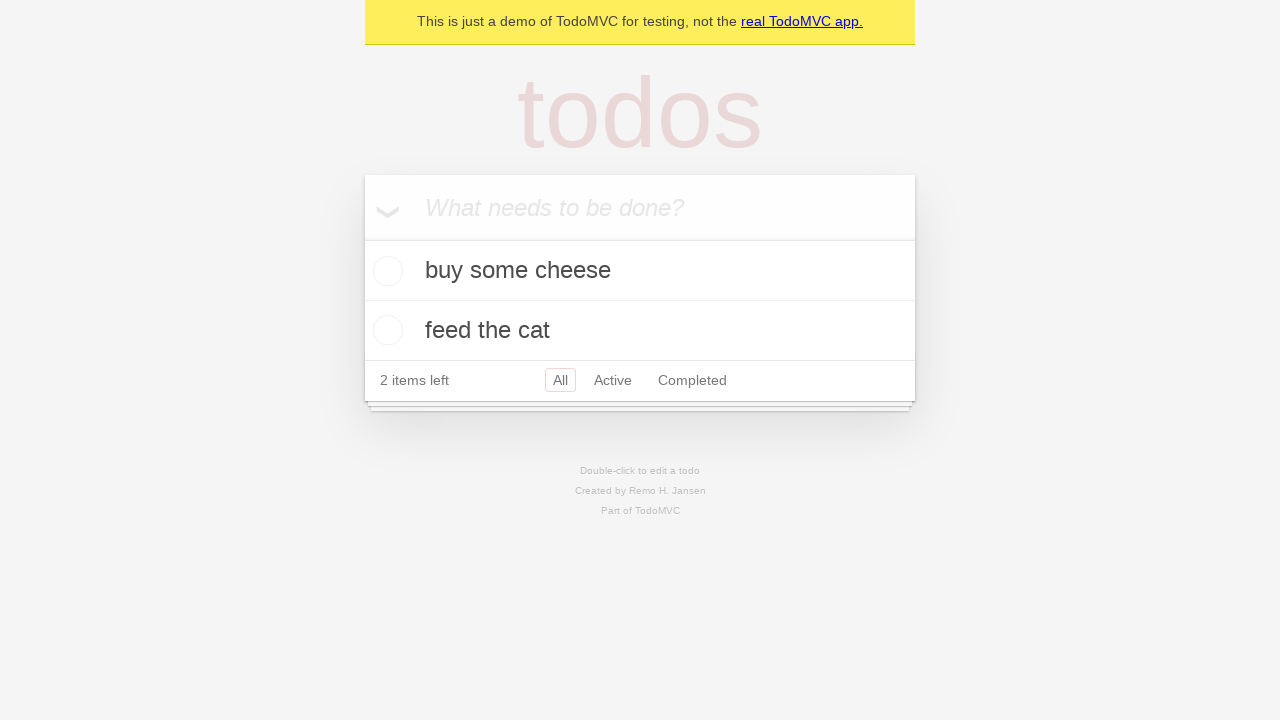

Filled new todo input with 'book a doctors appointment' on internal:attr=[placeholder="What needs to be done?"i]
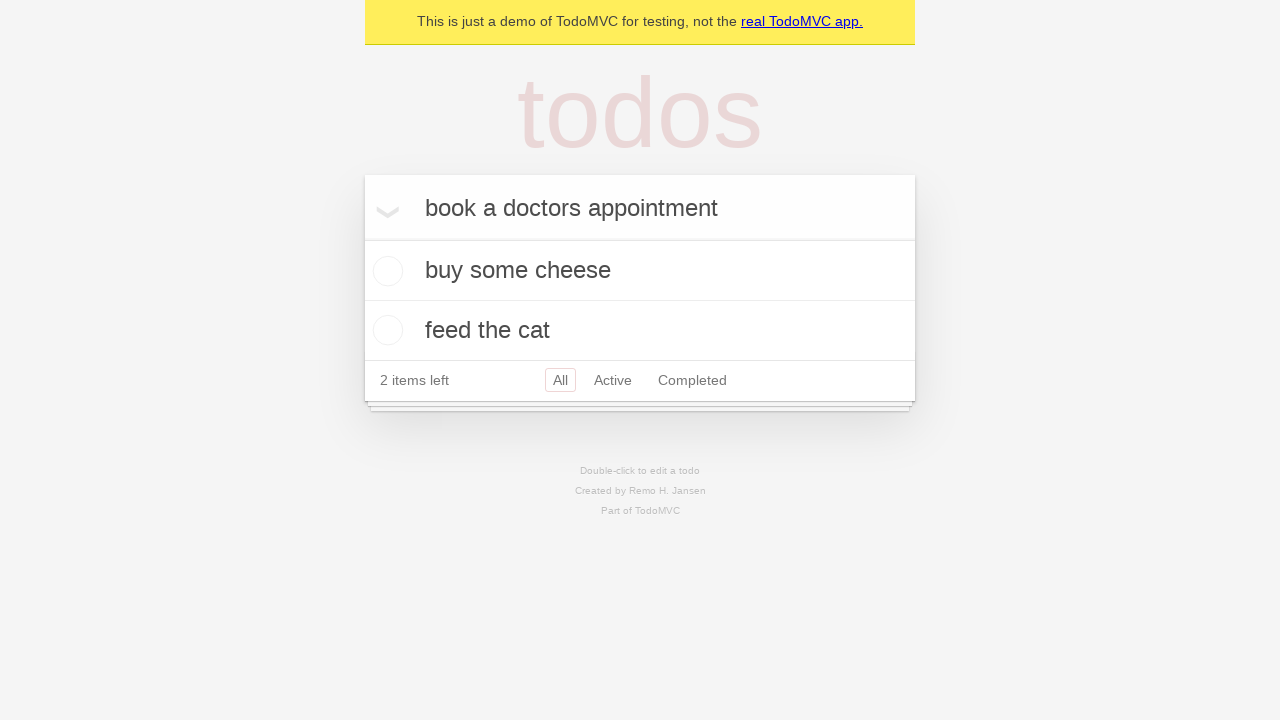

Pressed Enter to create todo item 'book a doctors appointment' on internal:attr=[placeholder="What needs to be done?"i]
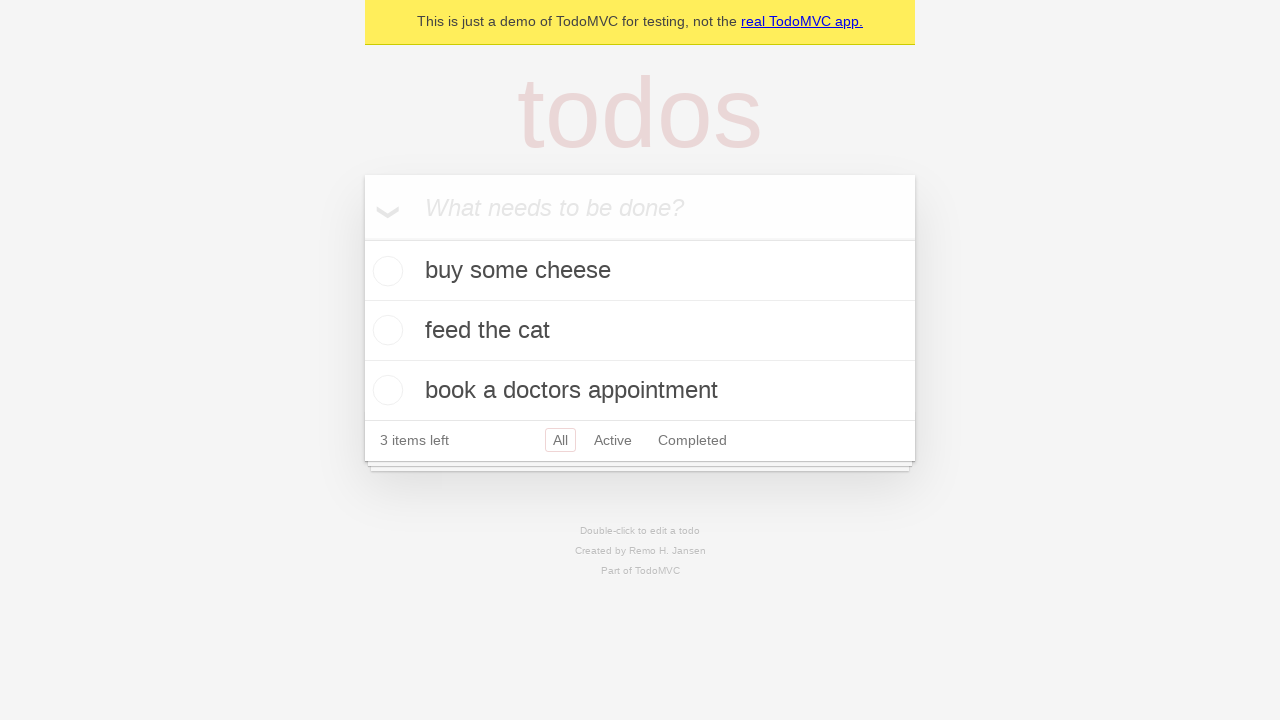

Waited for all 3 todo items to be created
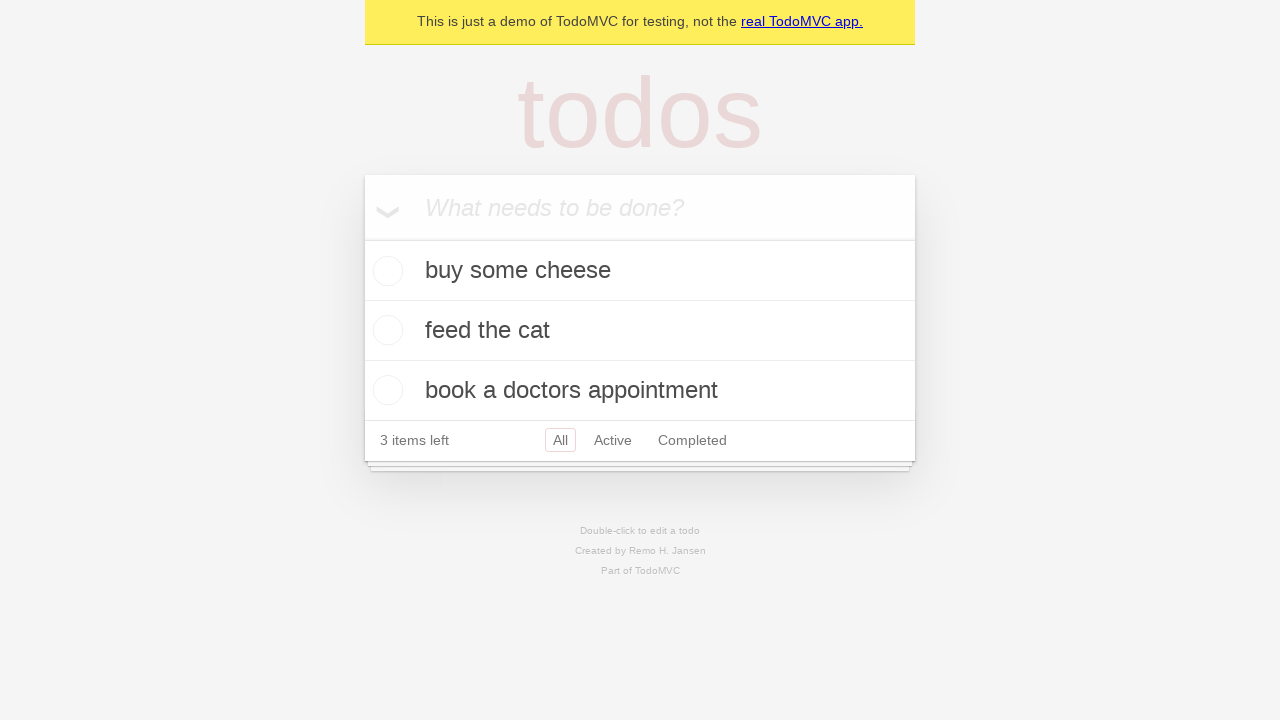

Double-clicked second todo item to enter edit mode at (640, 331) on internal:testid=[data-testid="todo-item"s] >> nth=1
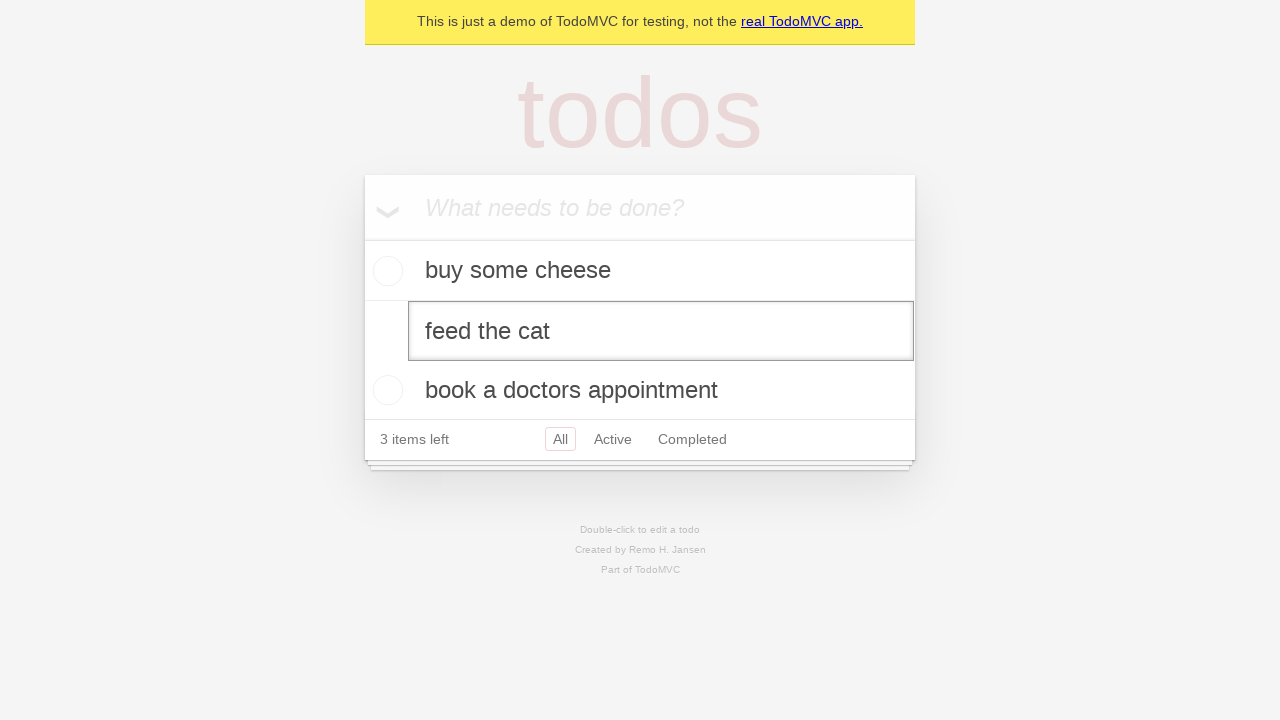

Filled edit input with new text 'buy some sausages' on internal:testid=[data-testid="todo-item"s] >> nth=1 >> internal:role=textbox[nam
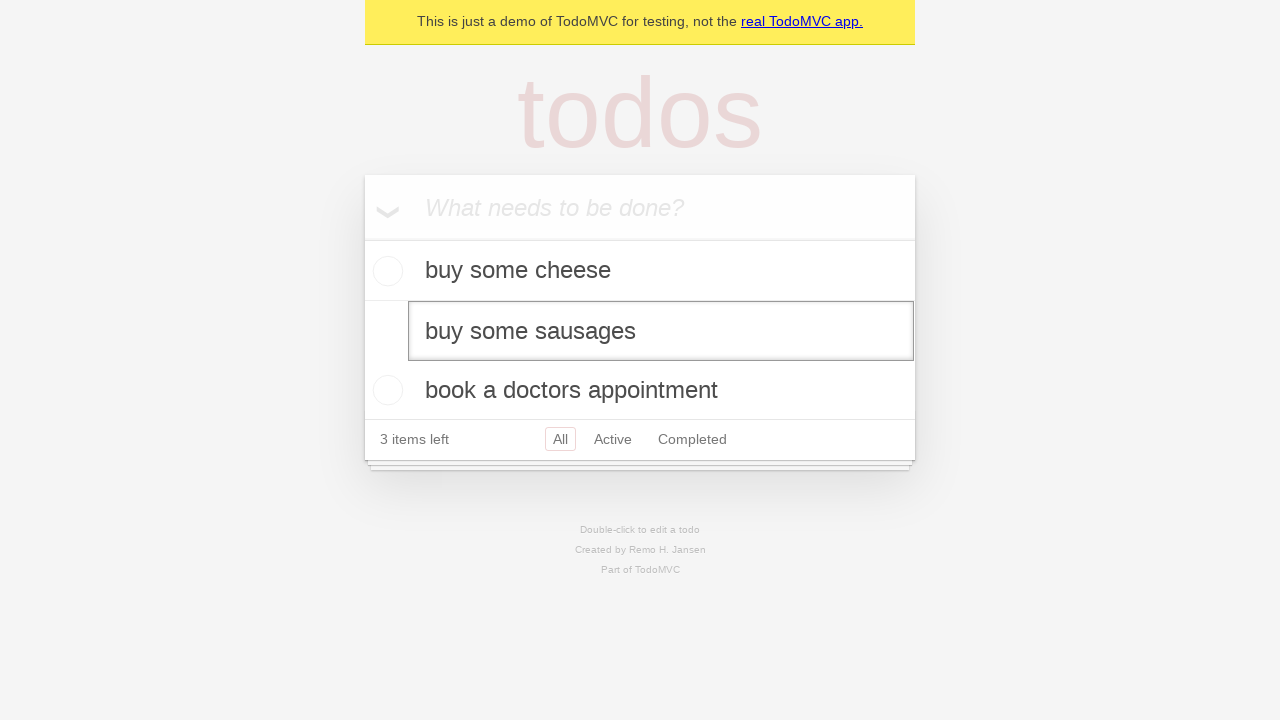

Pressed Enter to save the edited todo item on internal:testid=[data-testid="todo-item"s] >> nth=1 >> internal:role=textbox[nam
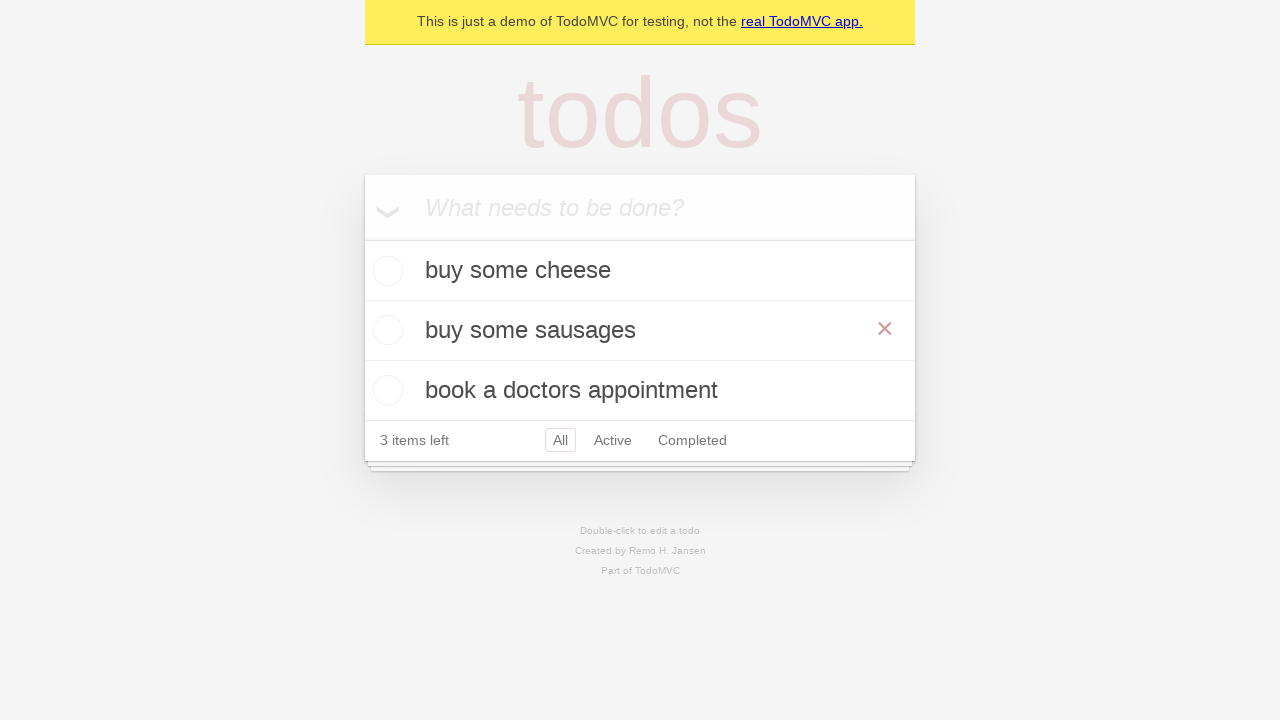

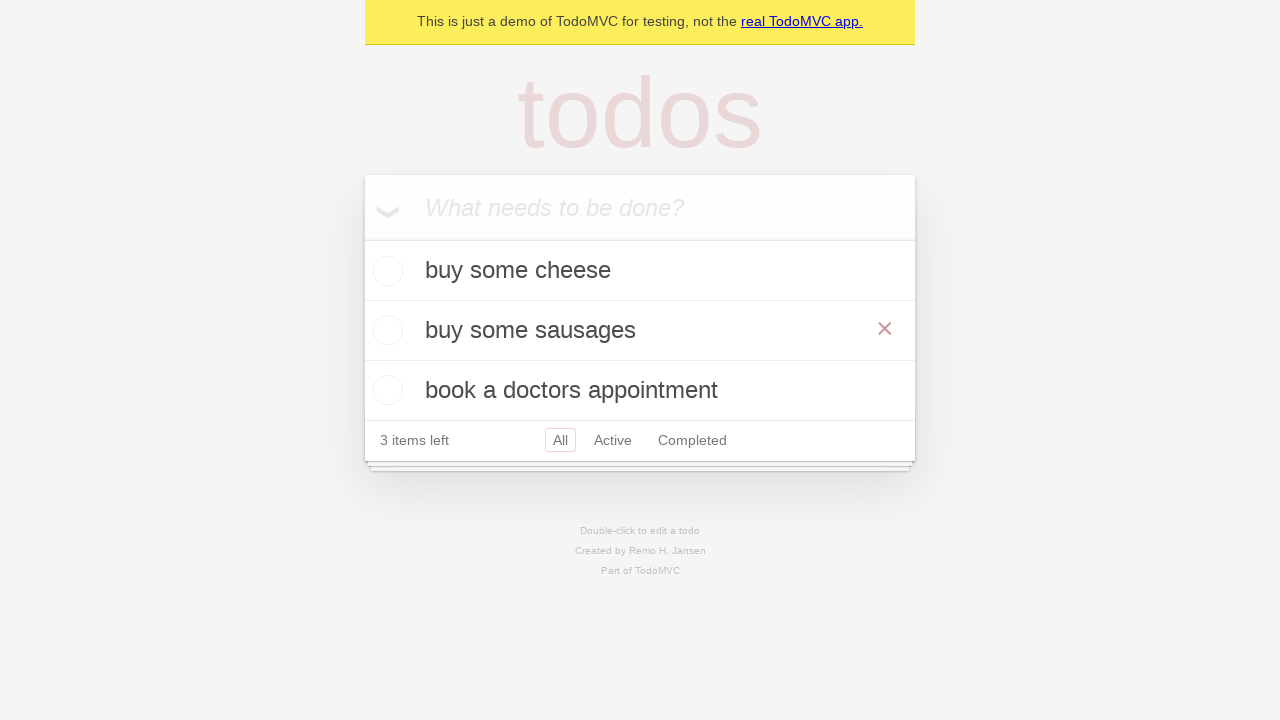